Tests web tables functionality by adding a new employee record with form fields, verifying the record appears in the table, editing the record, searching for it, and deleting it.

Starting URL: https://demoqa.com/webtables

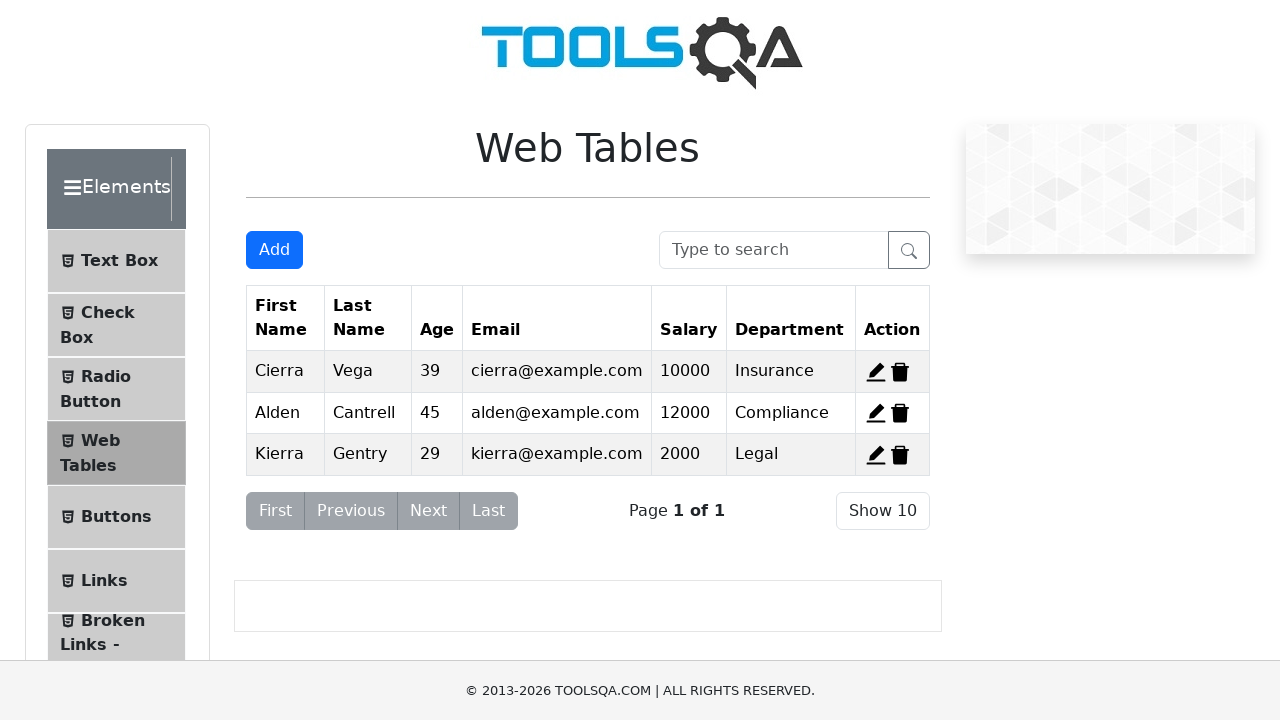

Clicked Add New Record button at (274, 250) on #addNewRecordButton
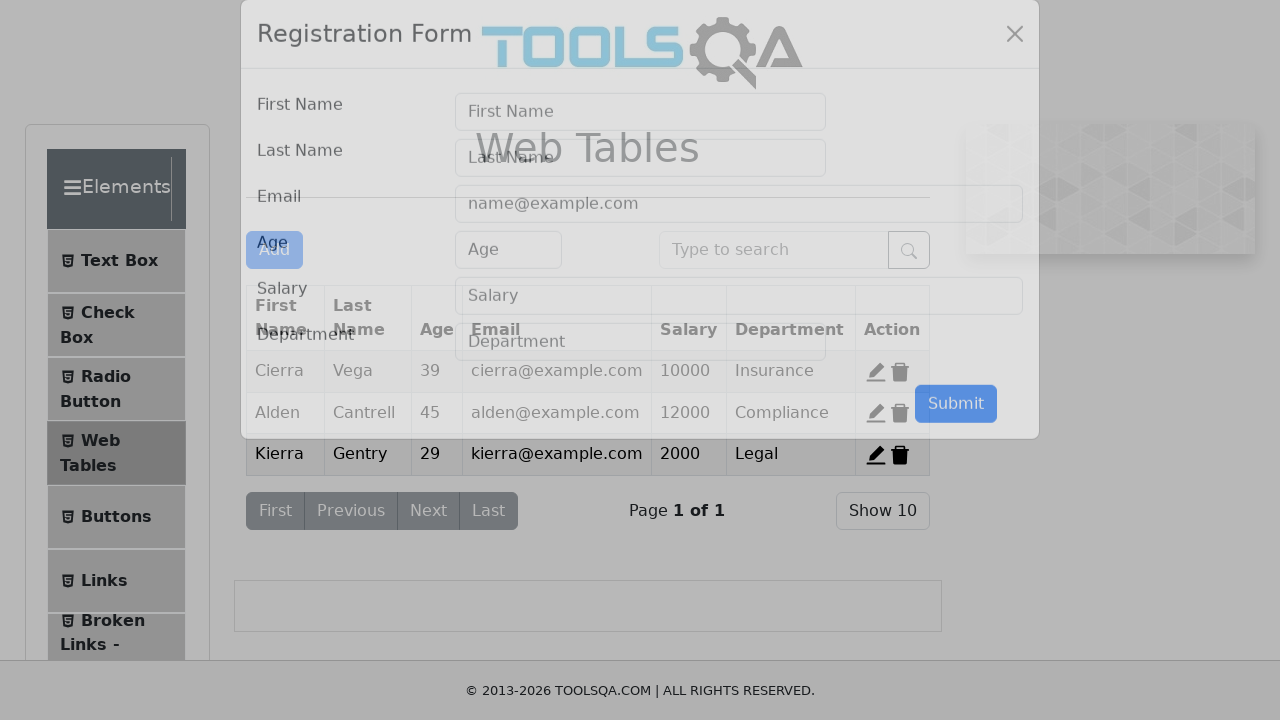

Registration form modal appeared
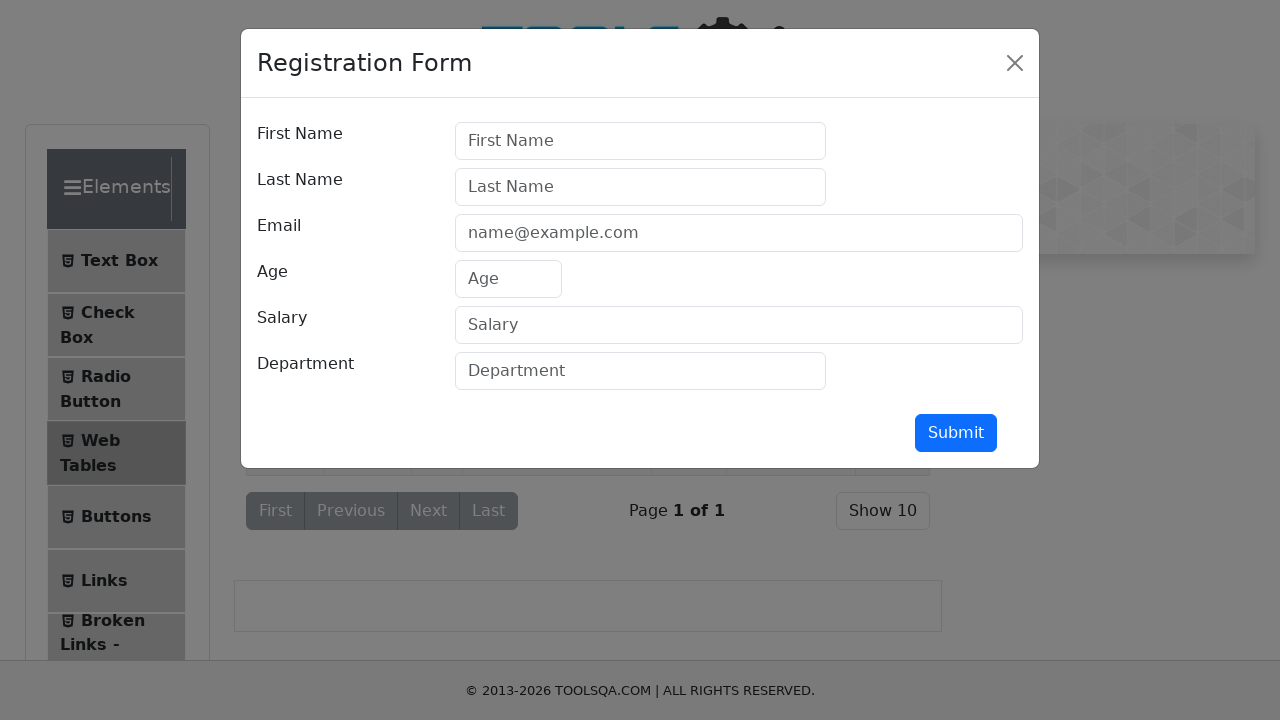

Clicked submit button without filling required fields at (956, 433) on #submit
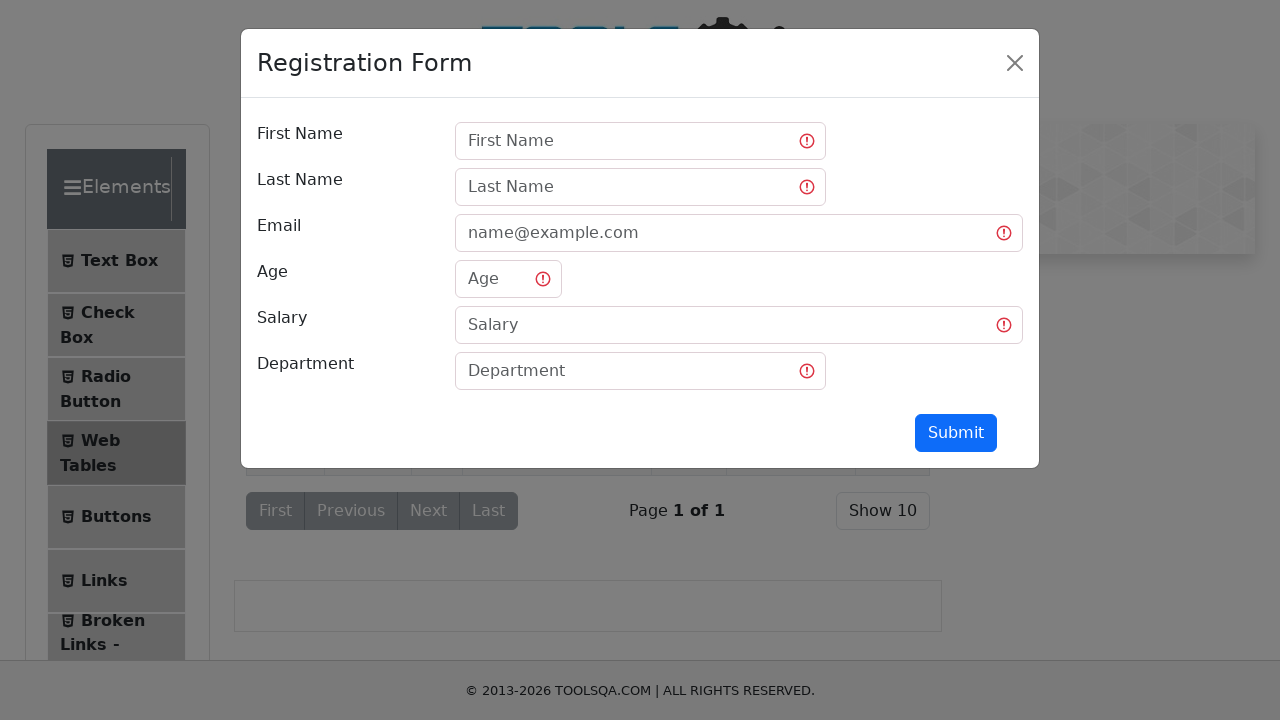

Filled first name field with 'Ivan' on #firstName
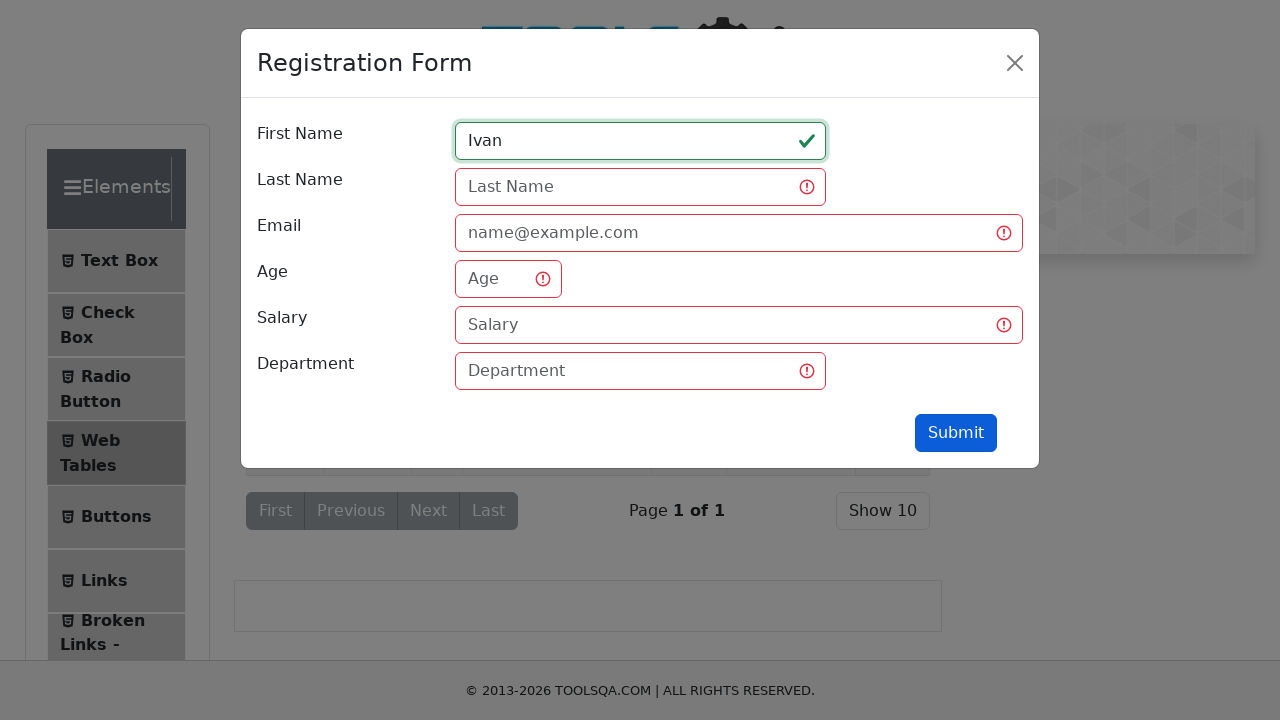

Filled last name field with 'Ivanov' on #lastName
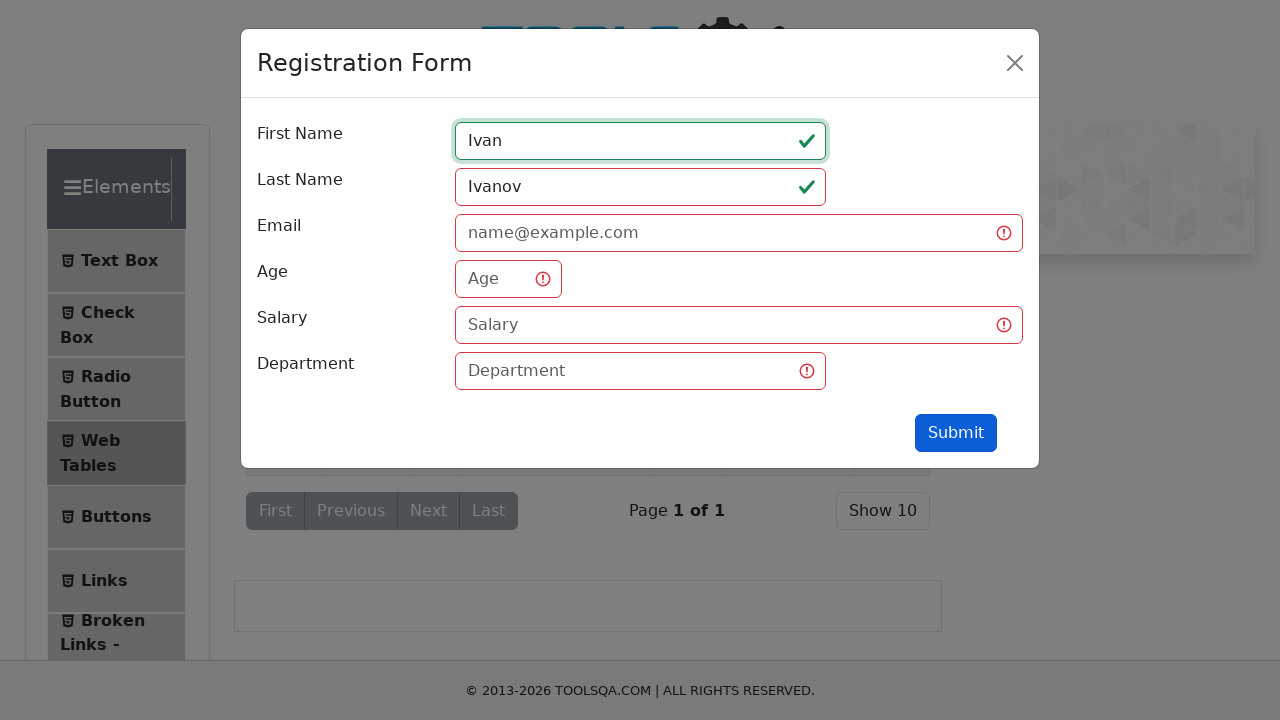

Filled email field with 'IIvan@mail.ru' on #userEmail
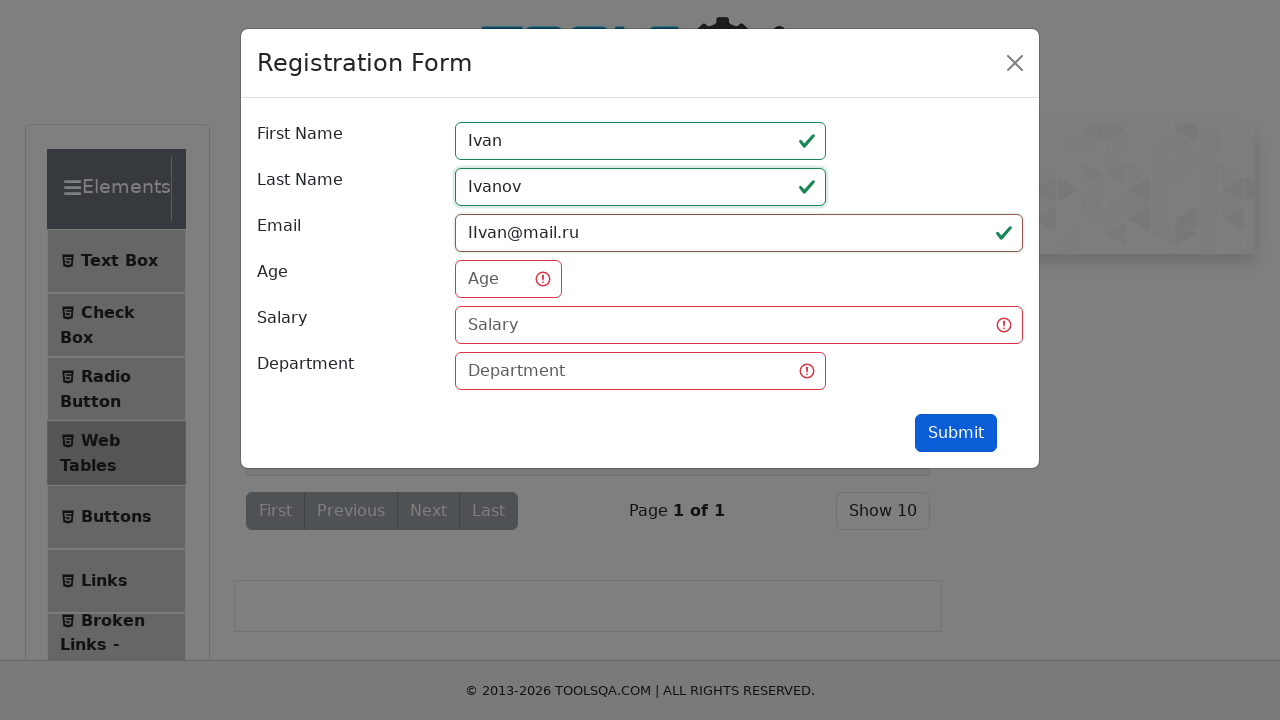

Filled age field with '35' on #age
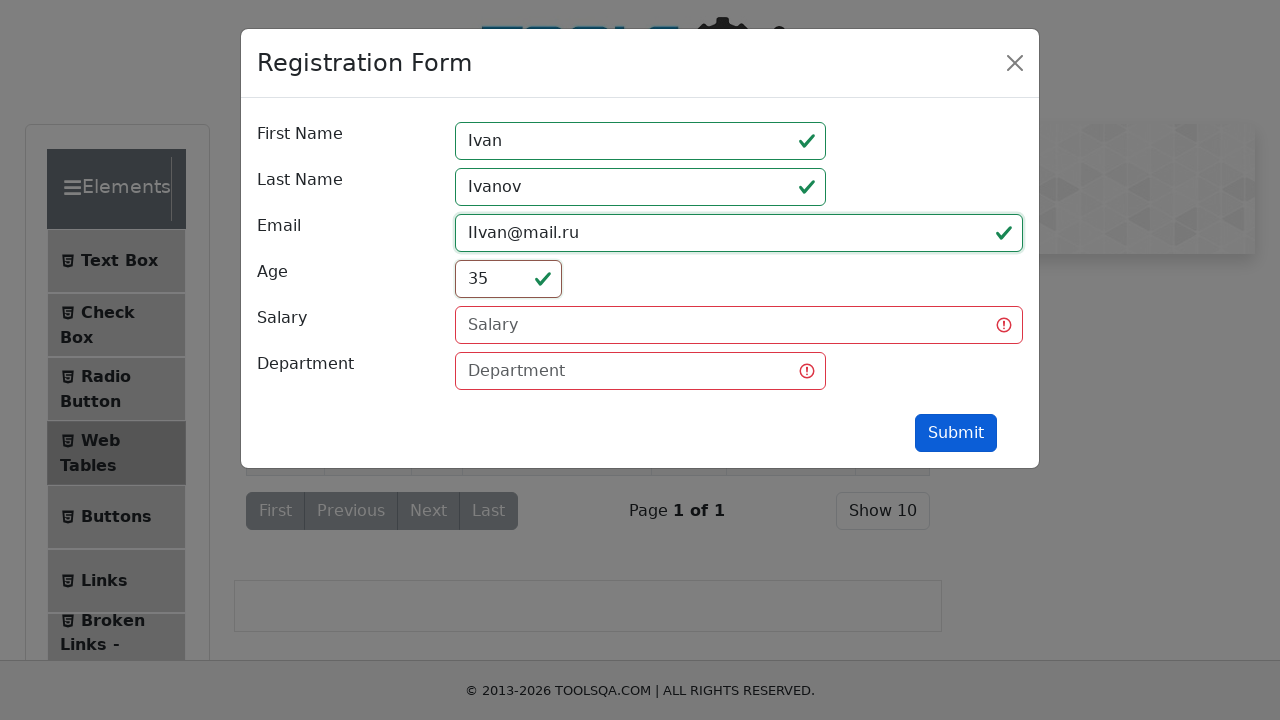

Filled salary field with '25000' on #salary
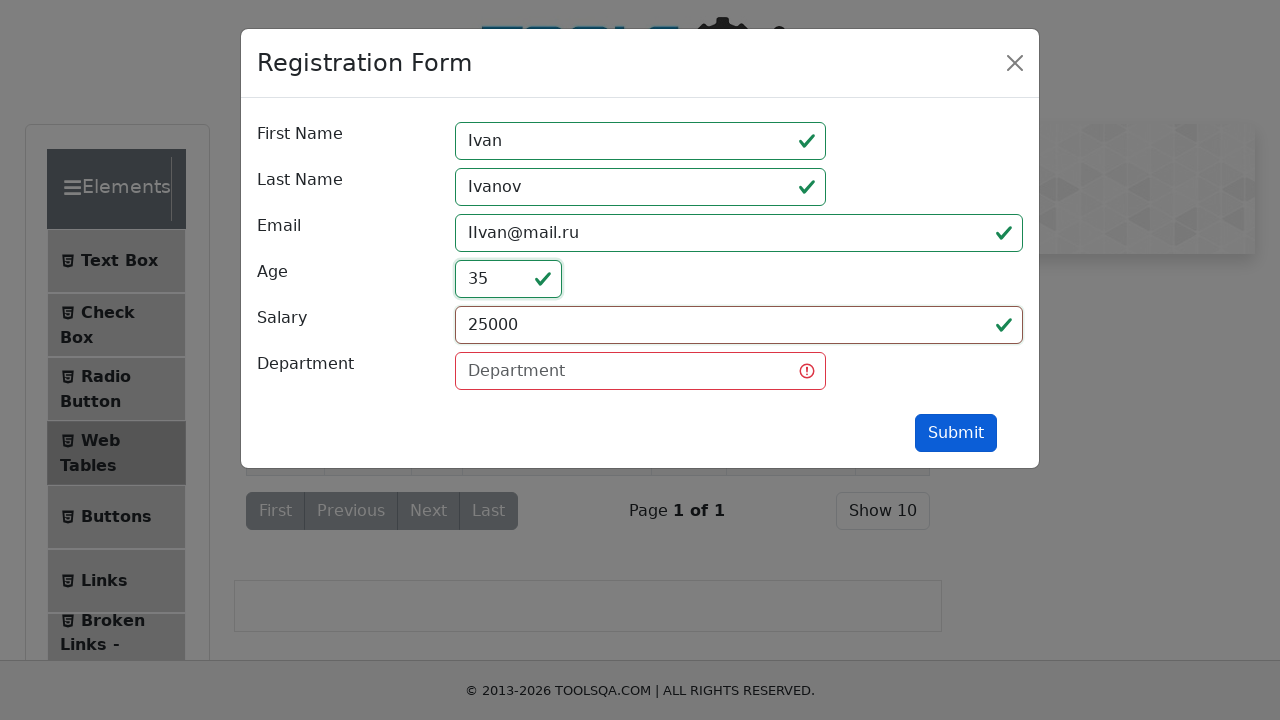

Filled department field with 'Legaall' on #department
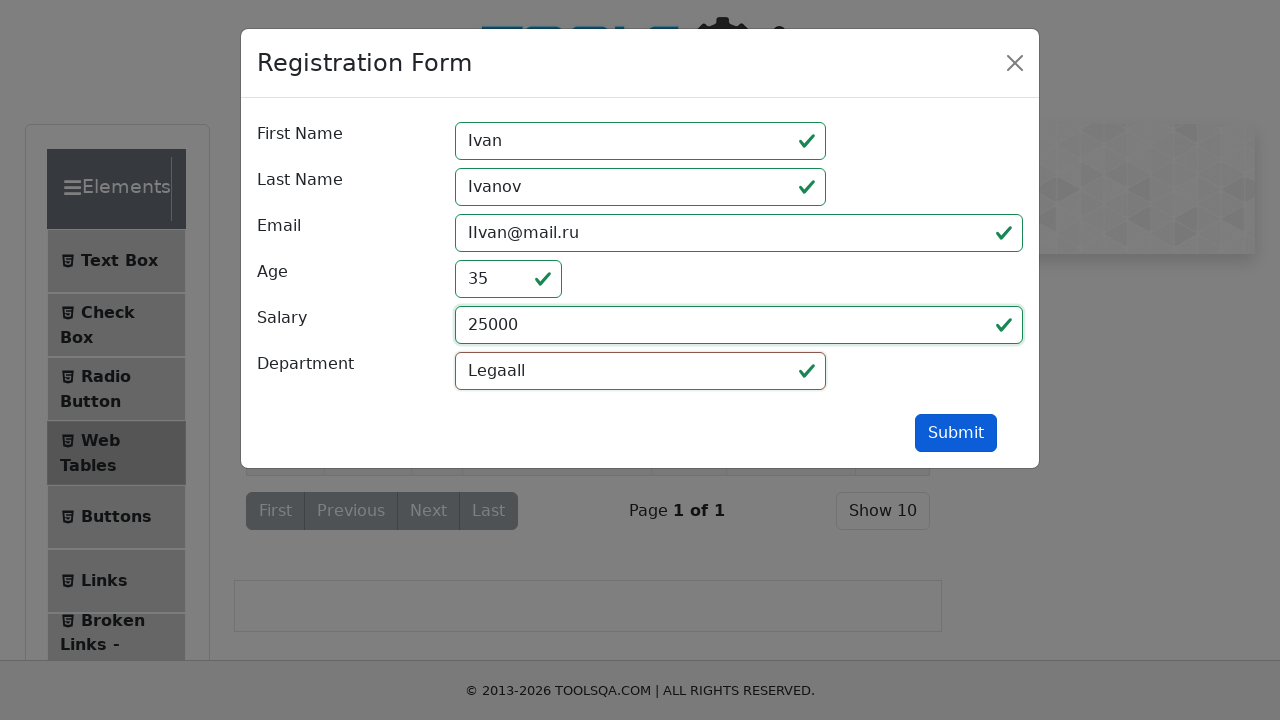

Clicked submit button to add new employee record at (956, 433) on #submit
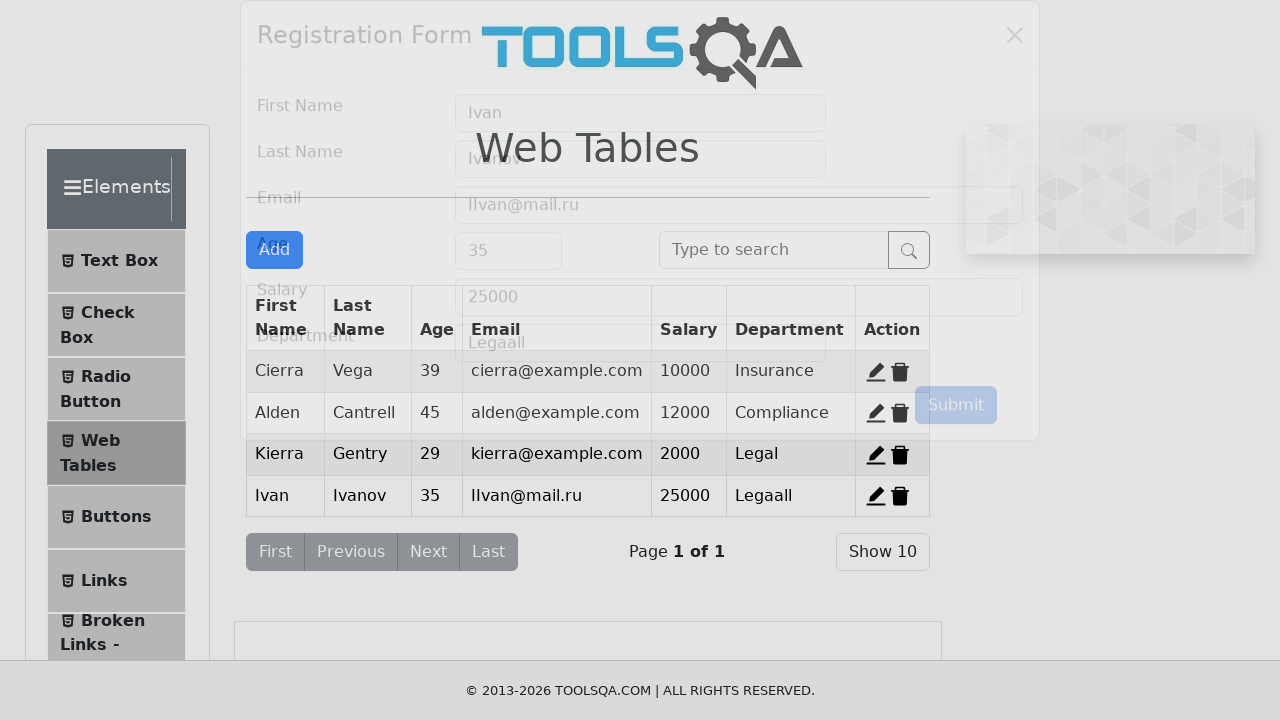

Registration form modal closed and employee record added to table
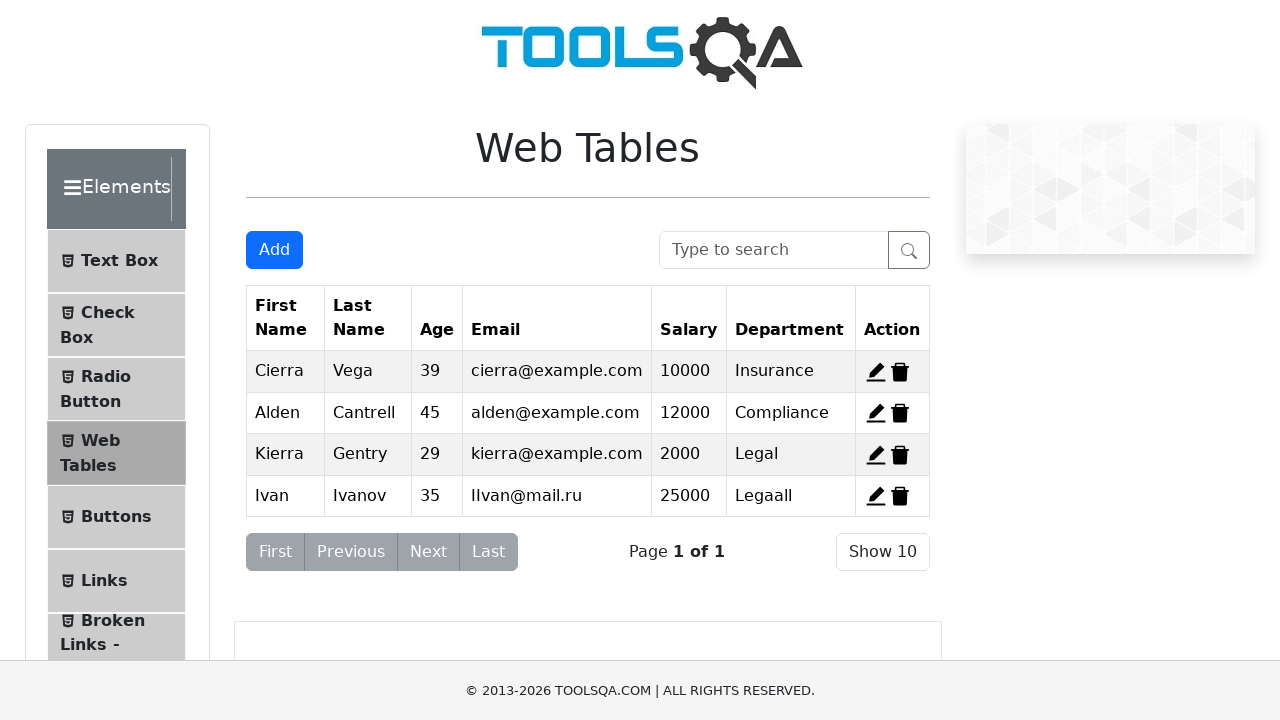

Clicked Edit button on the employee record at (876, 372) on span[title='Edit']
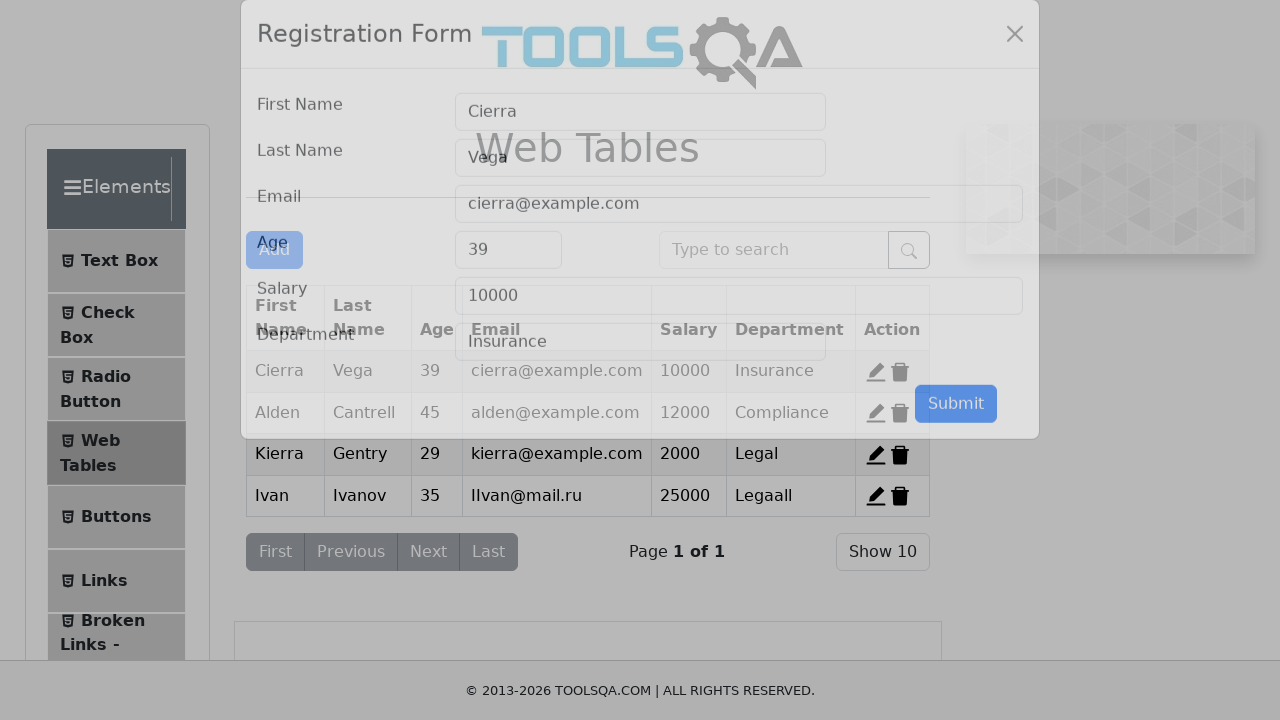

Edit form modal appeared
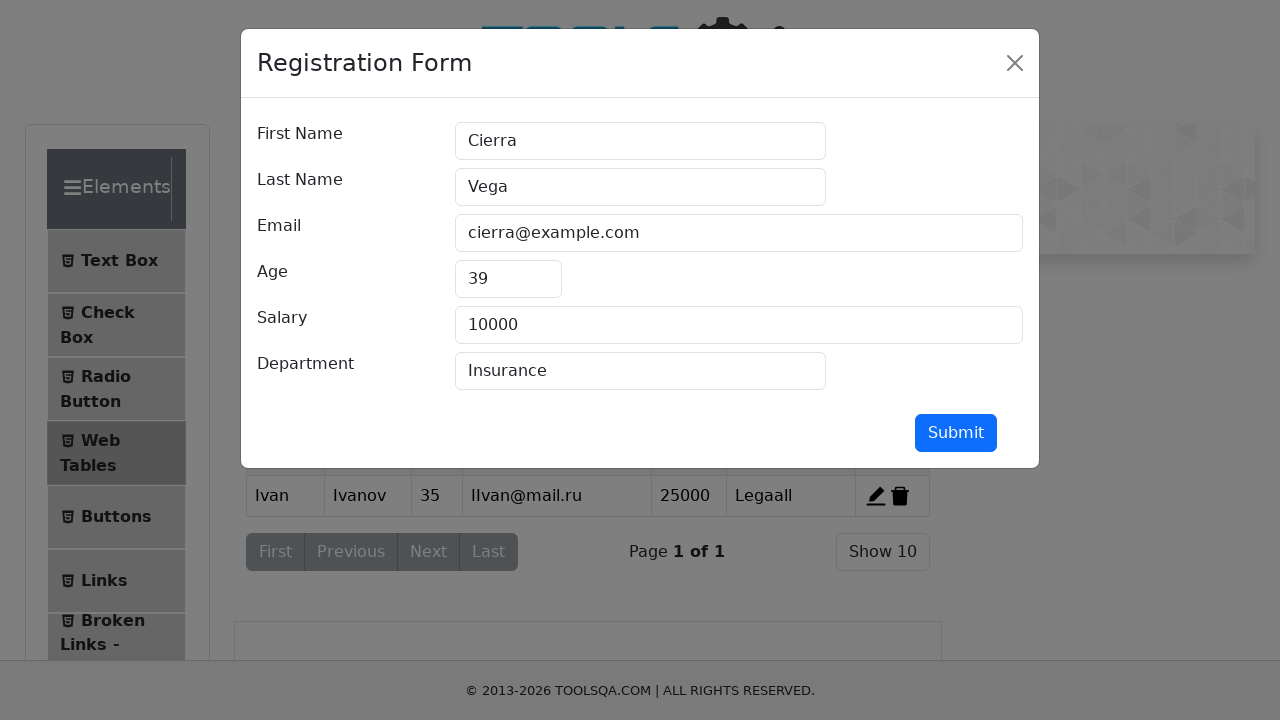

Updated first name field to 'IvanNina' on #firstName
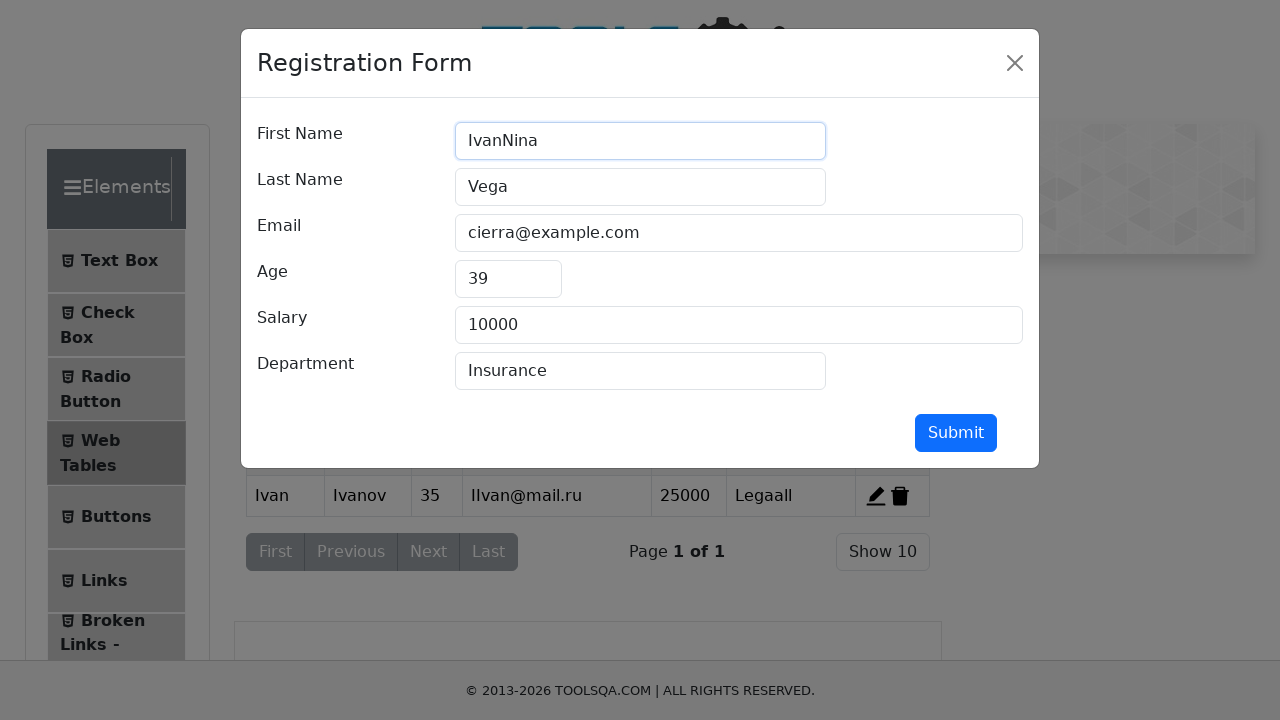

Clicked submit button to save edited employee record at (956, 433) on #submit
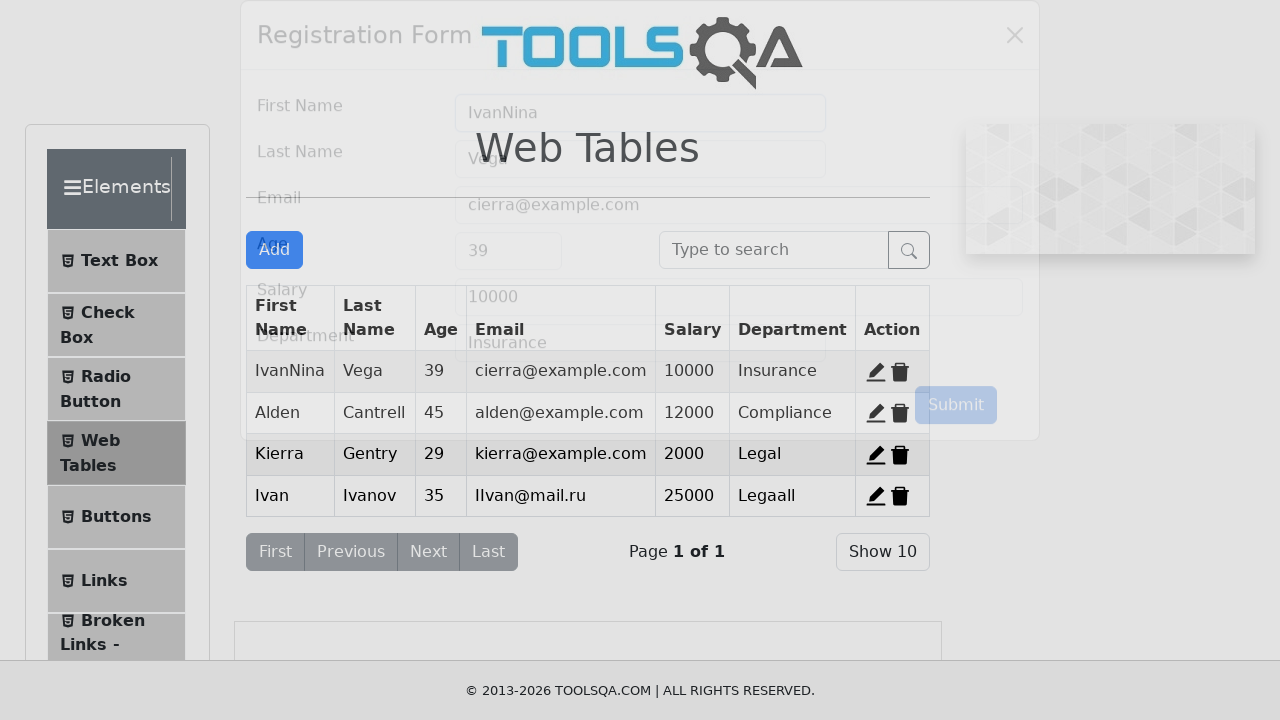

Searched for employee by email 'IIvan@mail.ru' on #searchBox
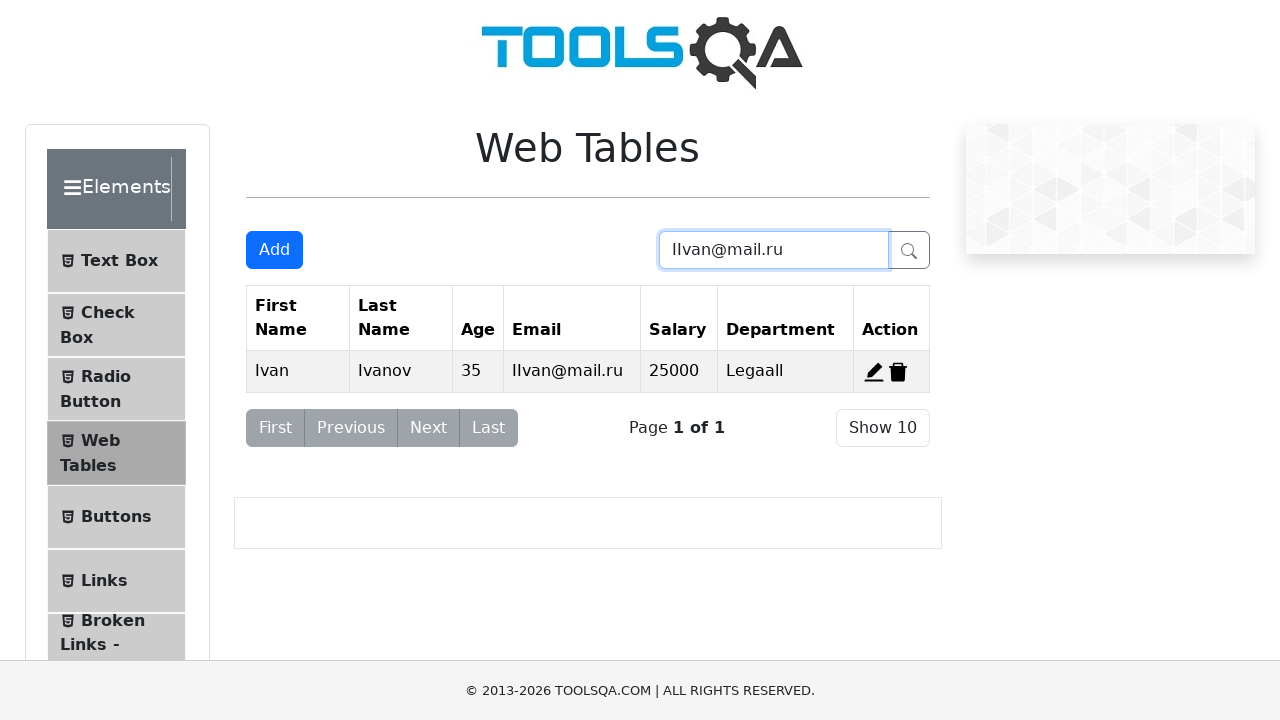

Clicked Delete button to remove the employee record at (898, 372) on span[title='Delete']
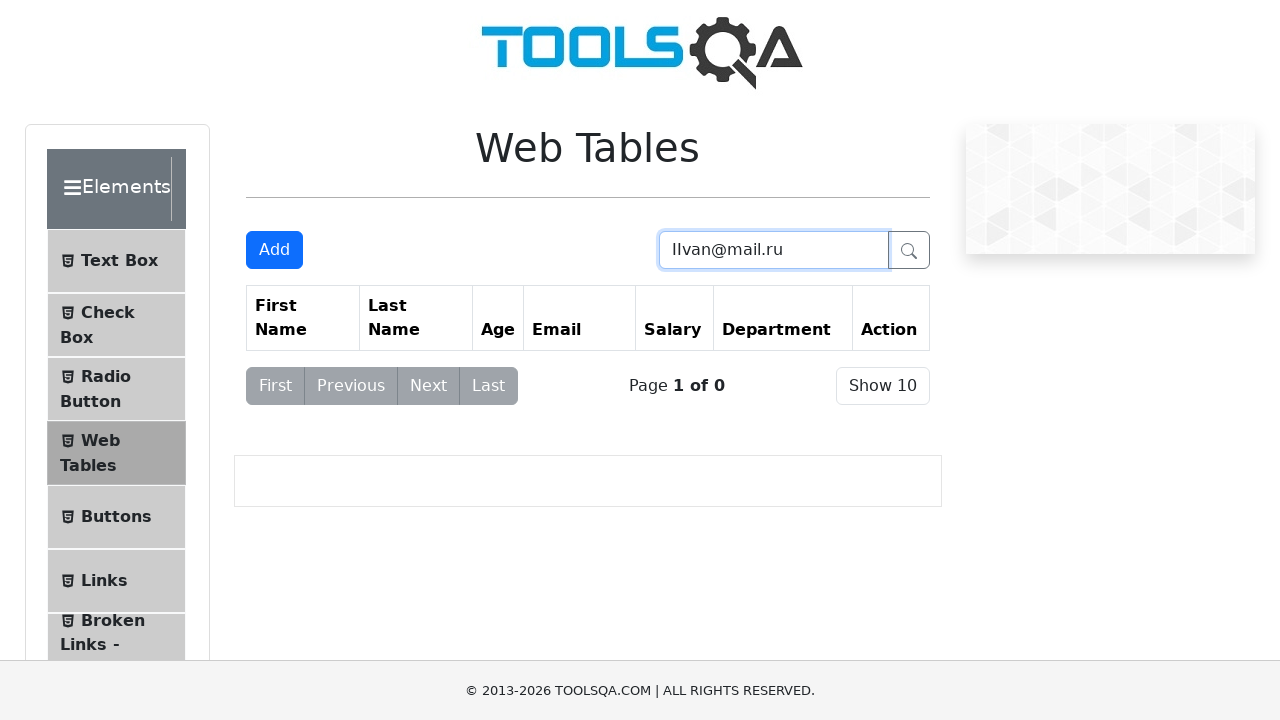

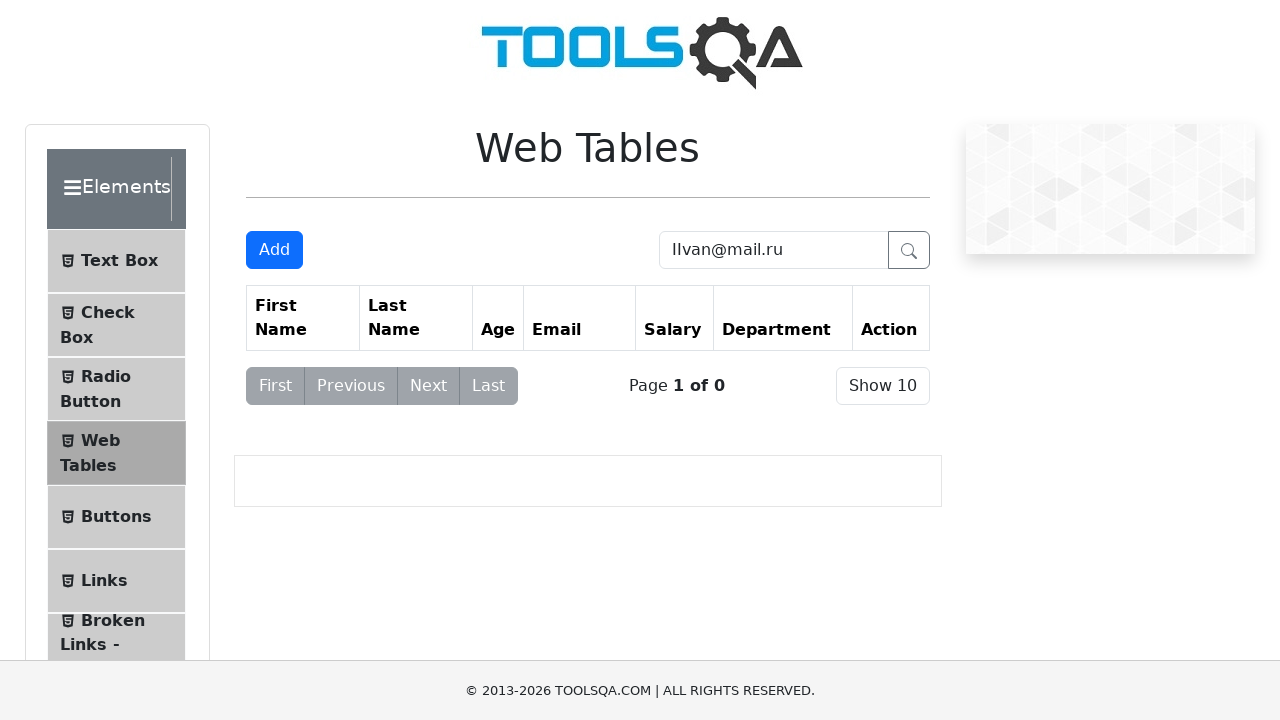